Tests dropdown selection functionality by selecting options using different methods: by index, by visible text, and by value

Starting URL: https://rahulshettyacademy.com/dropdownsPractise/

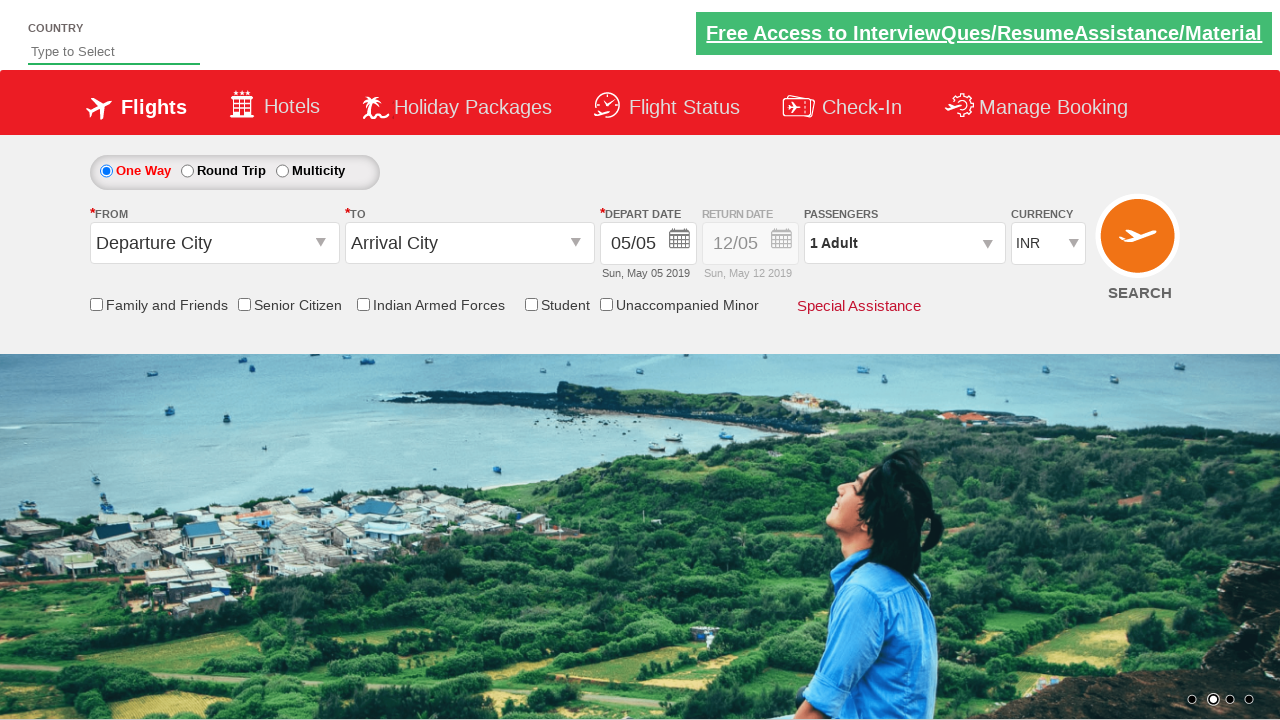

Selected dropdown option by index 2 (third option) in currency dropdown on #ctl00_mainContent_DropDownListCurrency
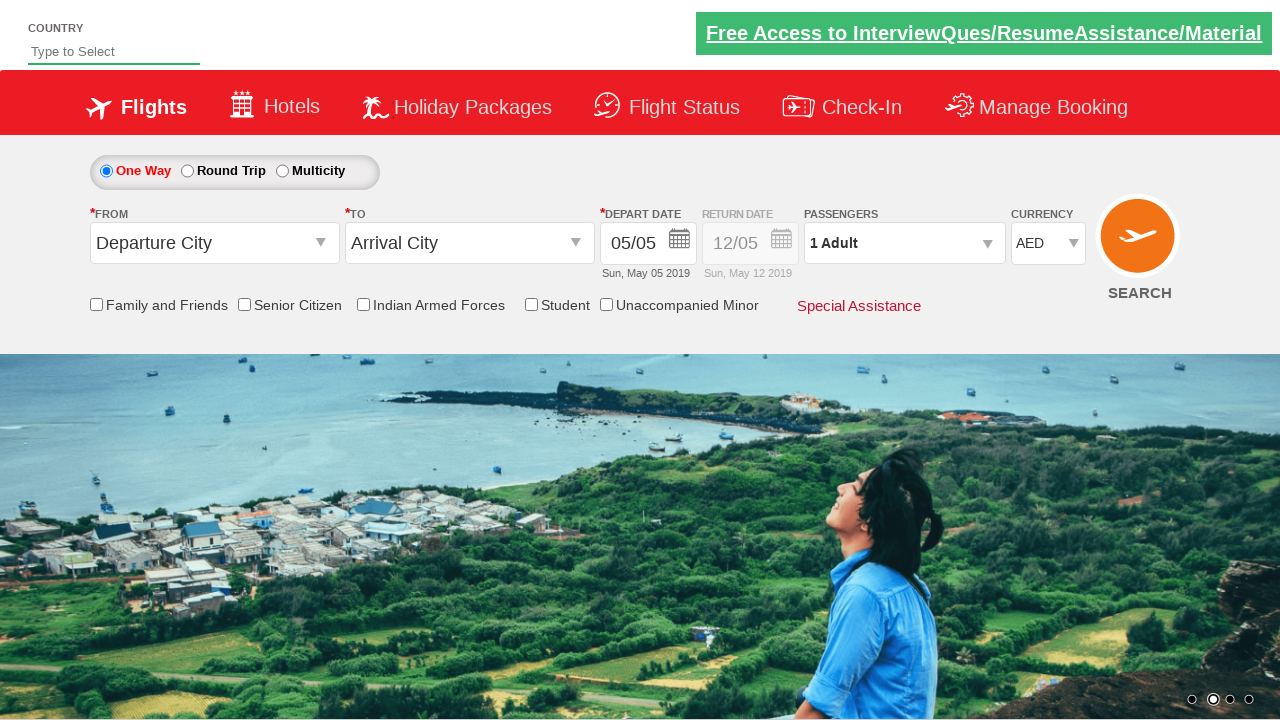

Selected dropdown option by visible text 'USD' in currency dropdown on #ctl00_mainContent_DropDownListCurrency
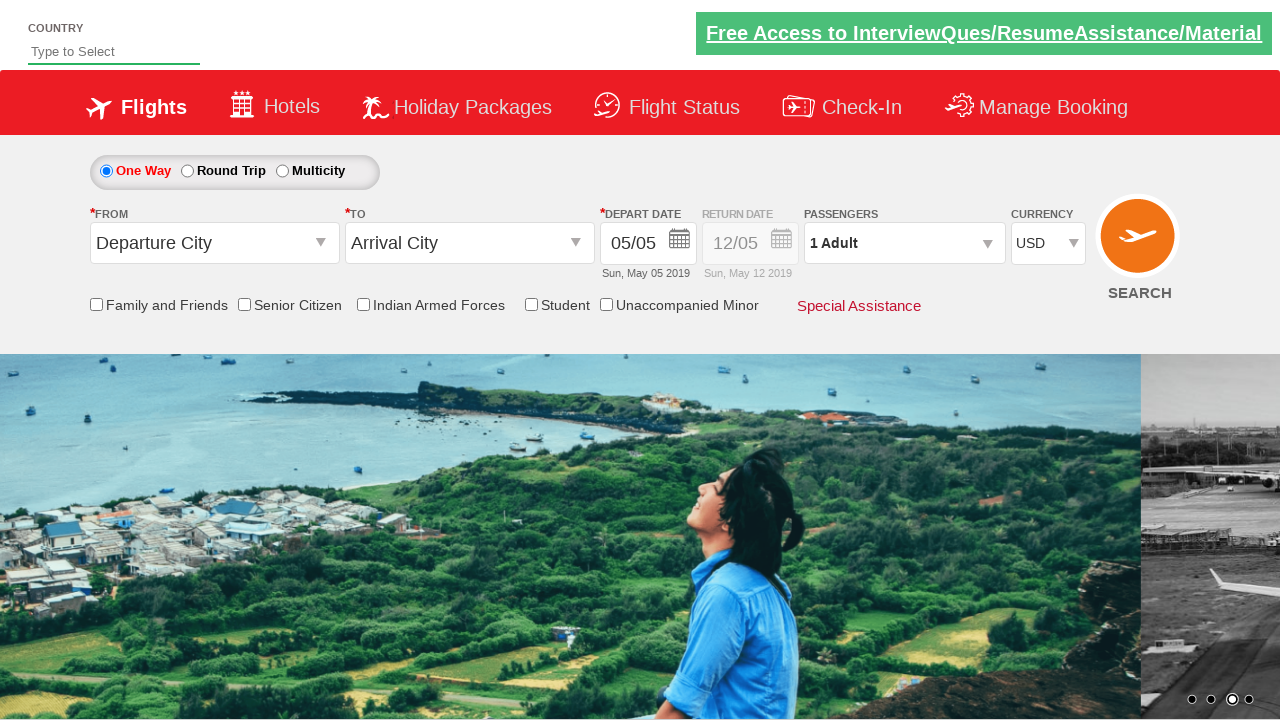

Selected dropdown option by value 'INR' in currency dropdown on #ctl00_mainContent_DropDownListCurrency
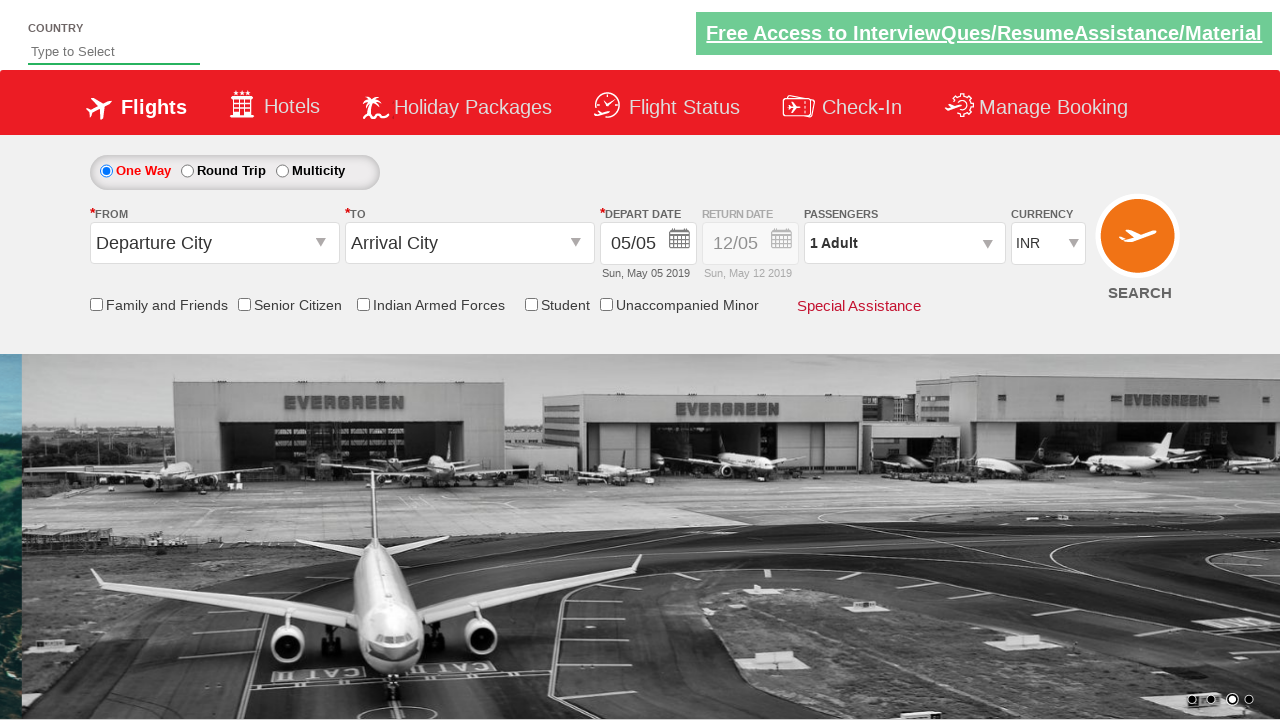

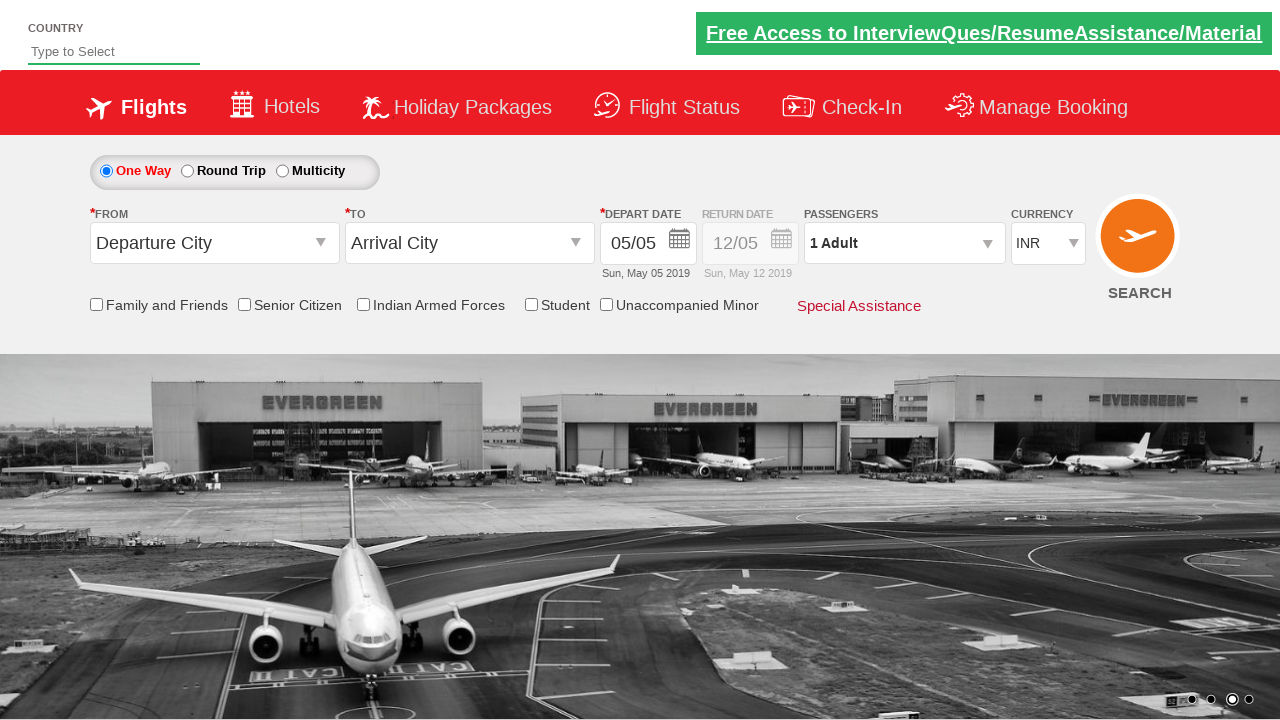